Tests that todo data persists after page reload

Starting URL: https://demo.playwright.dev/todomvc

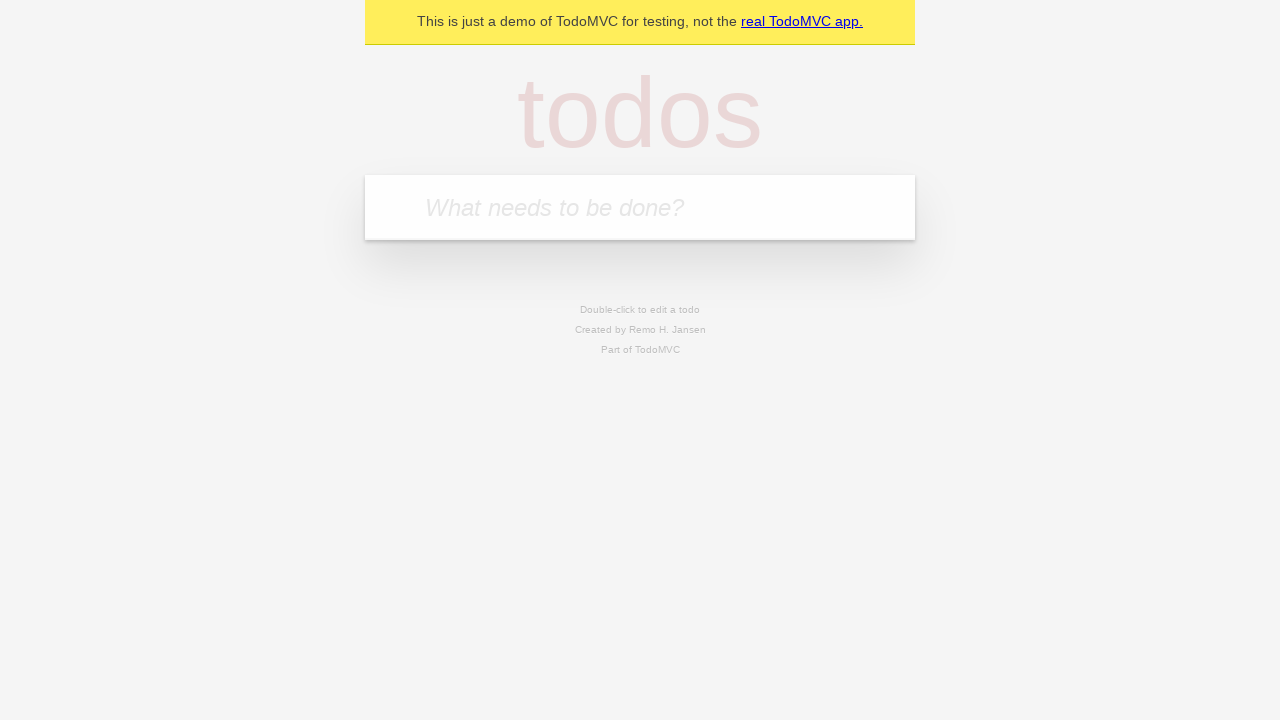

Located the todo input field
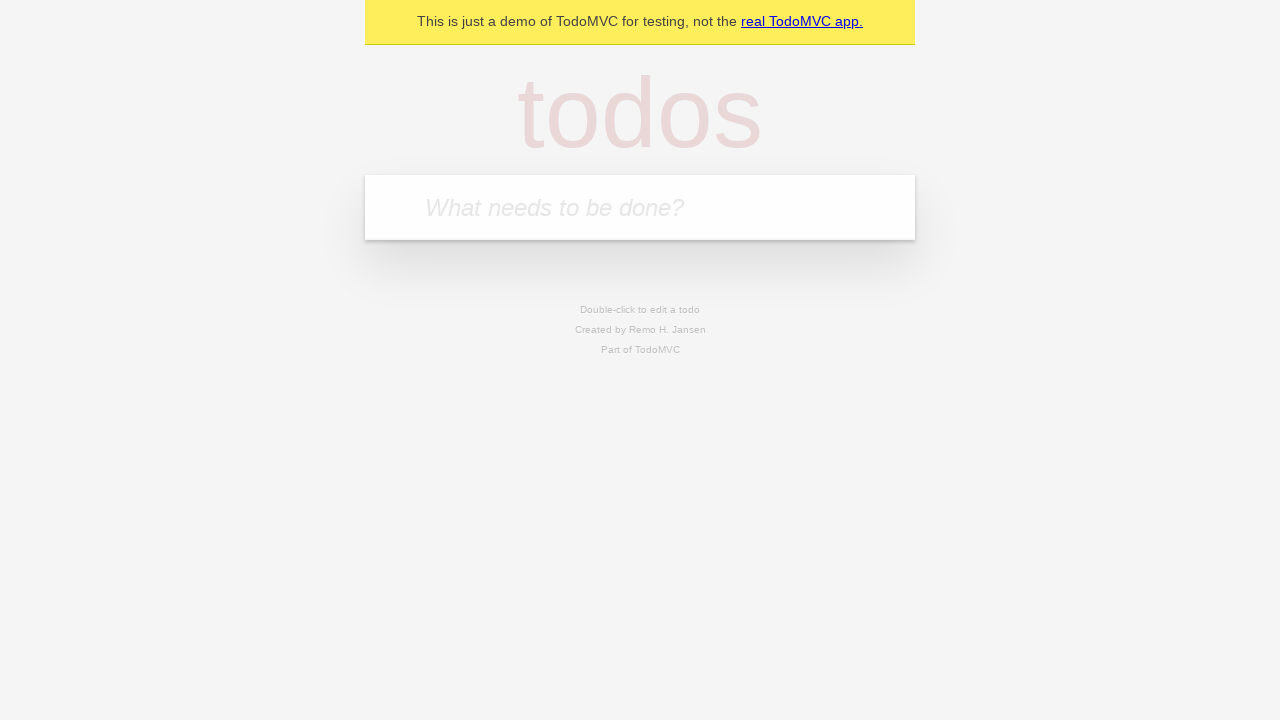

Filled todo input with 'buy some cheese' on internal:attr=[placeholder="What needs to be done?"i]
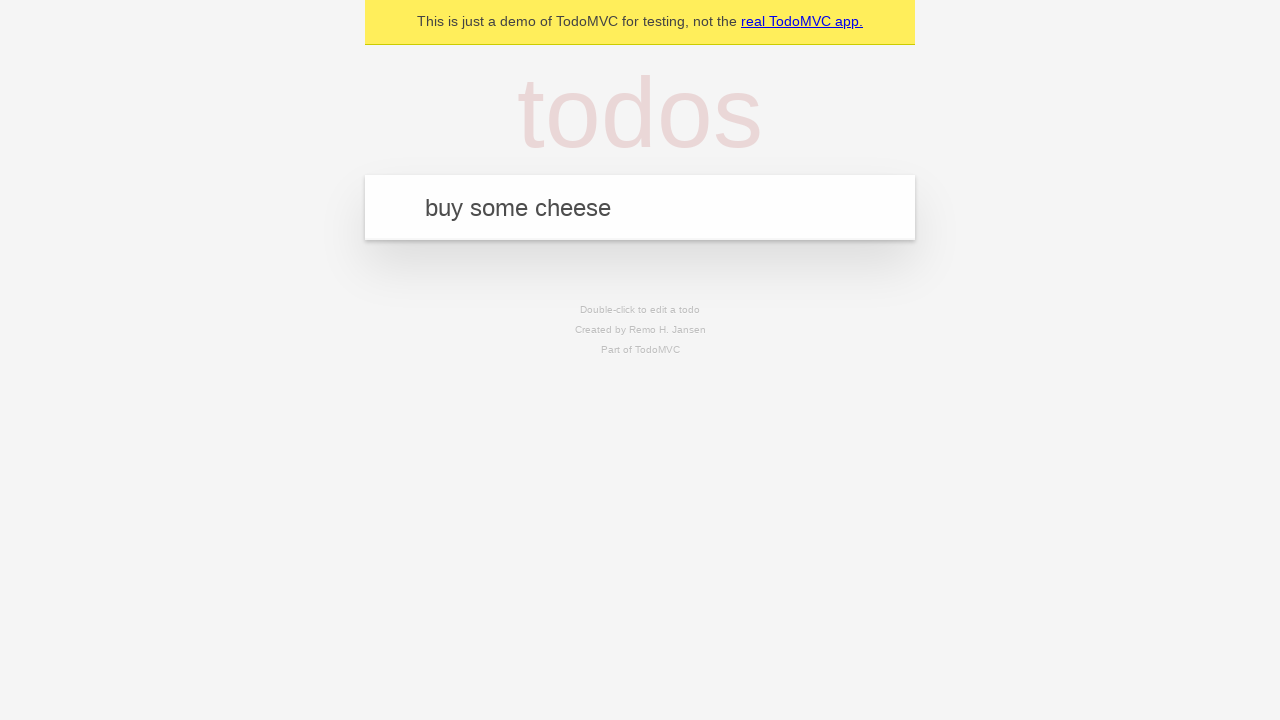

Pressed Enter to add first todo item on internal:attr=[placeholder="What needs to be done?"i]
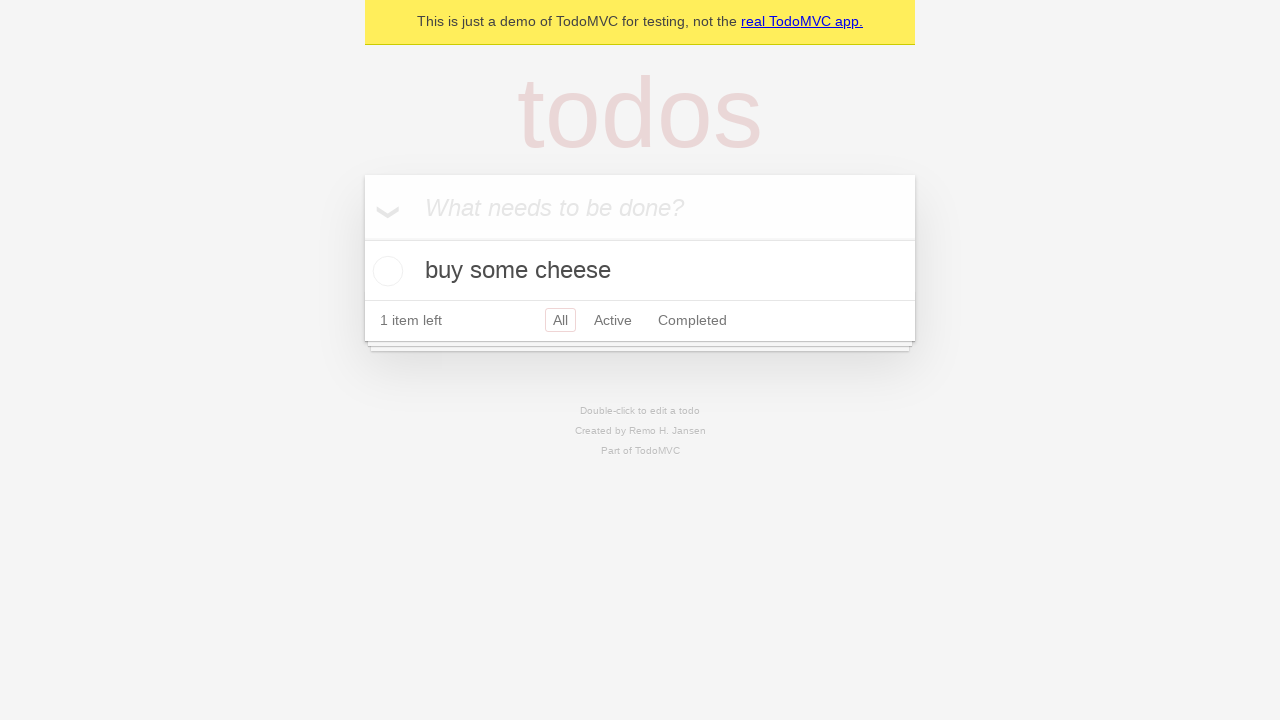

Filled todo input with 'feed the cat' on internal:attr=[placeholder="What needs to be done?"i]
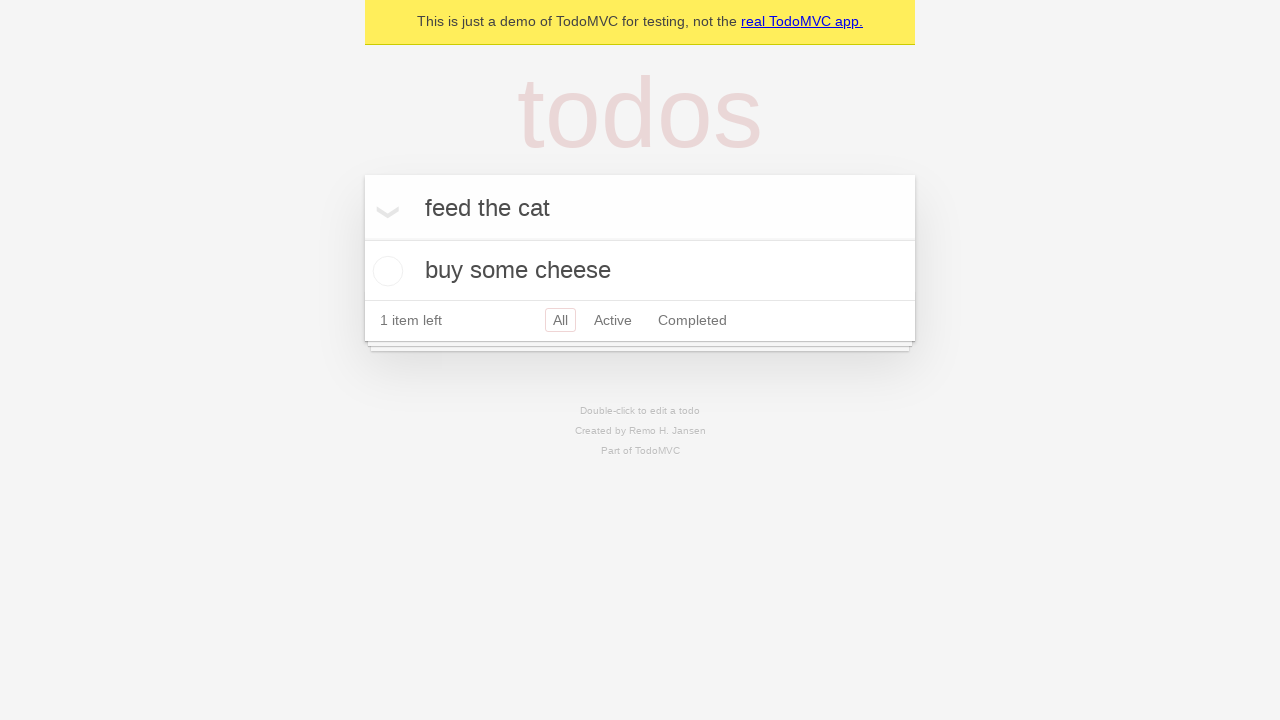

Pressed Enter to add second todo item on internal:attr=[placeholder="What needs to be done?"i]
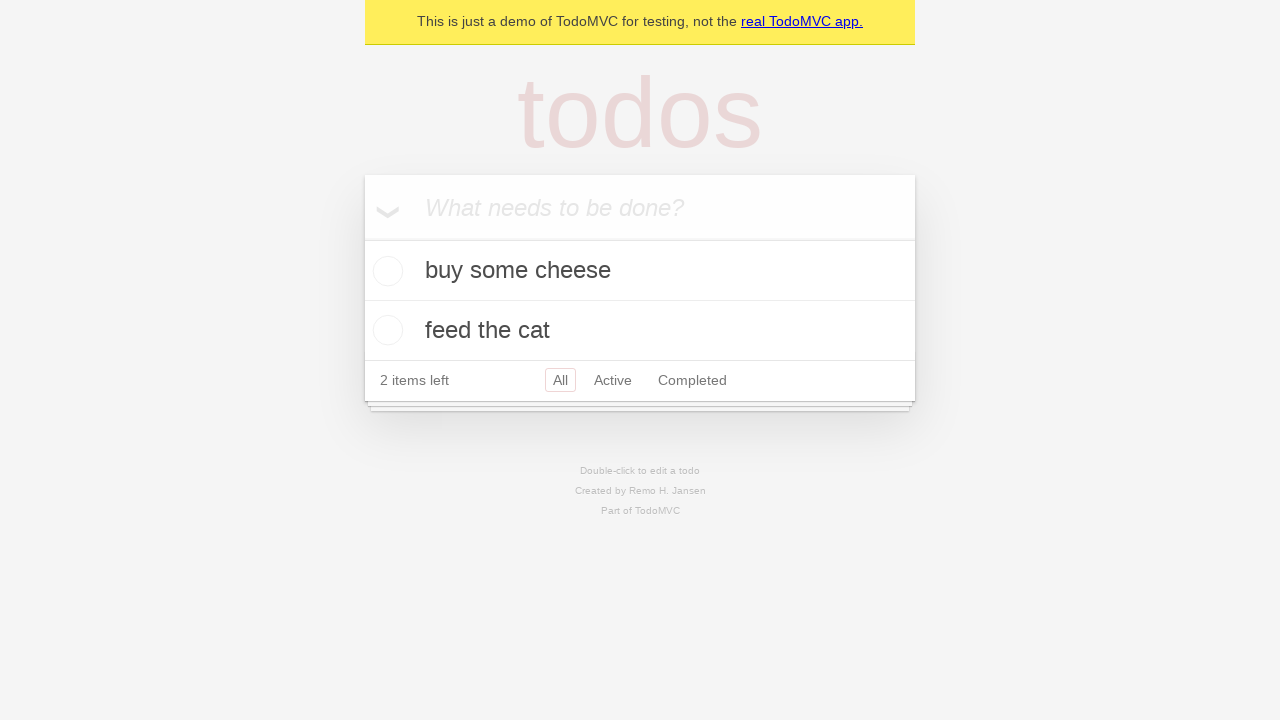

Located all todo items
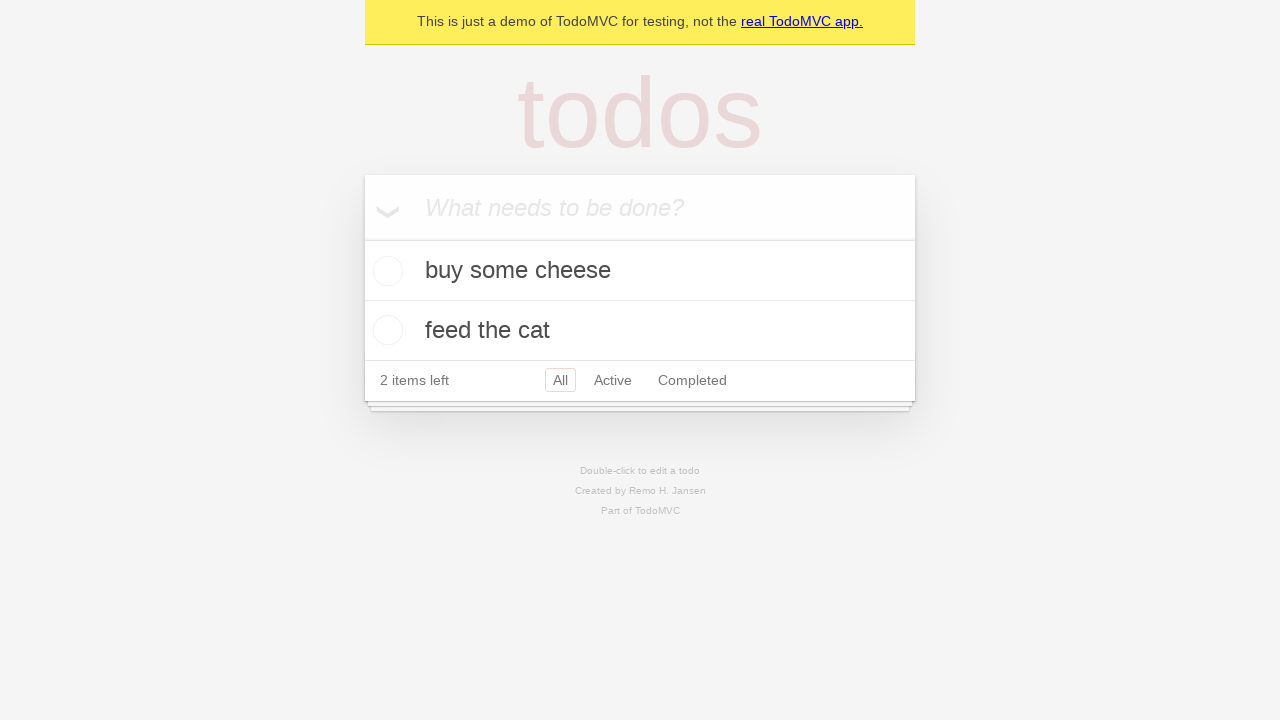

Located checkbox for first todo item
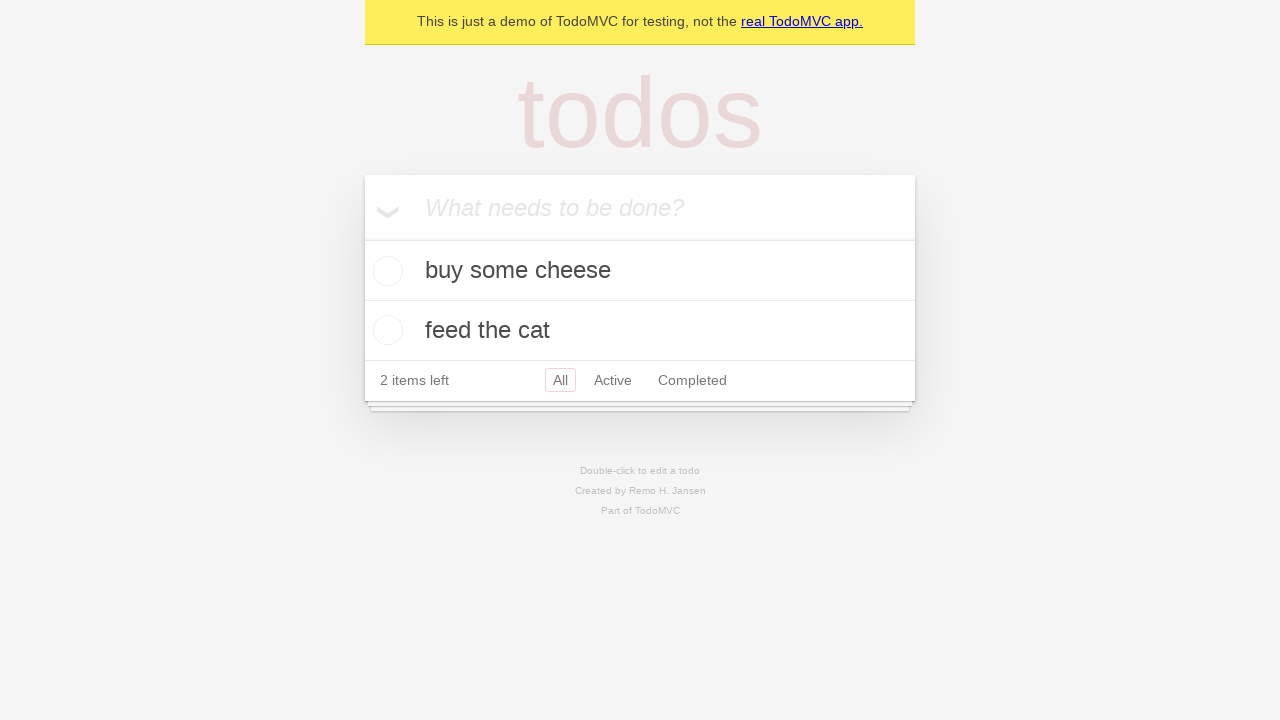

Checked the first todo item at (385, 271) on internal:testid=[data-testid="todo-item"s] >> nth=0 >> internal:role=checkbox
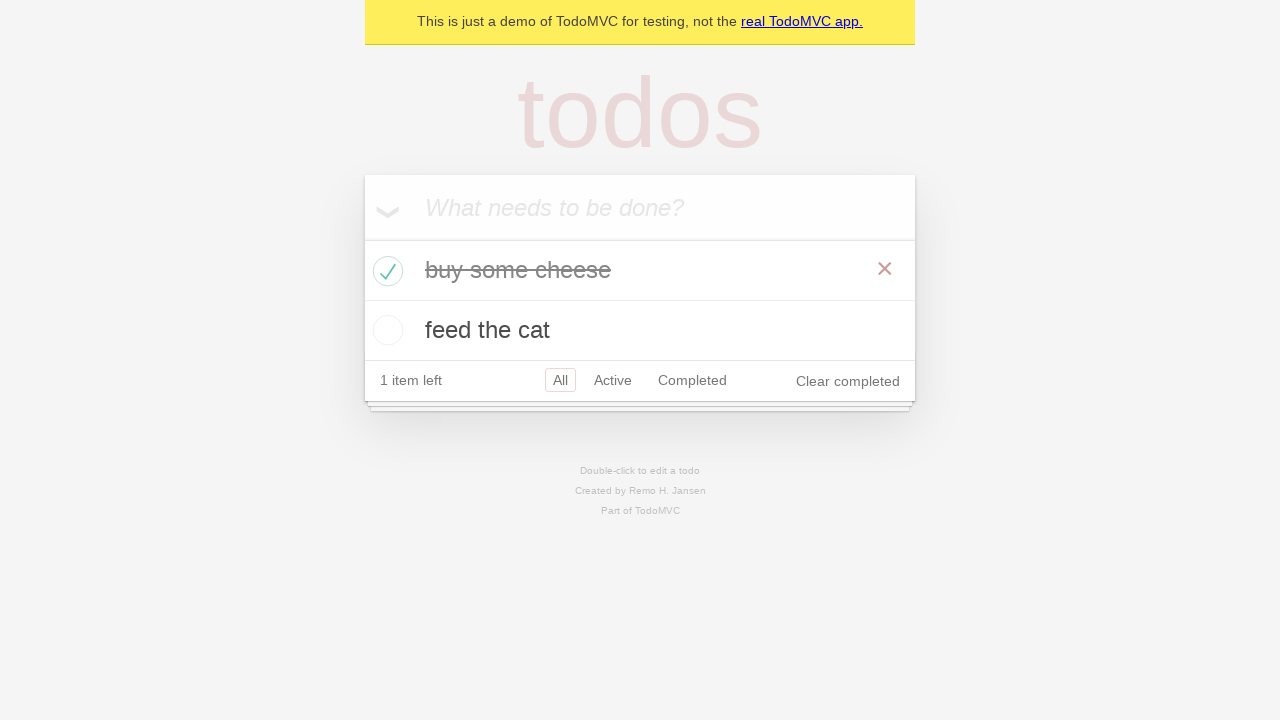

Reloaded the page to test data persistence
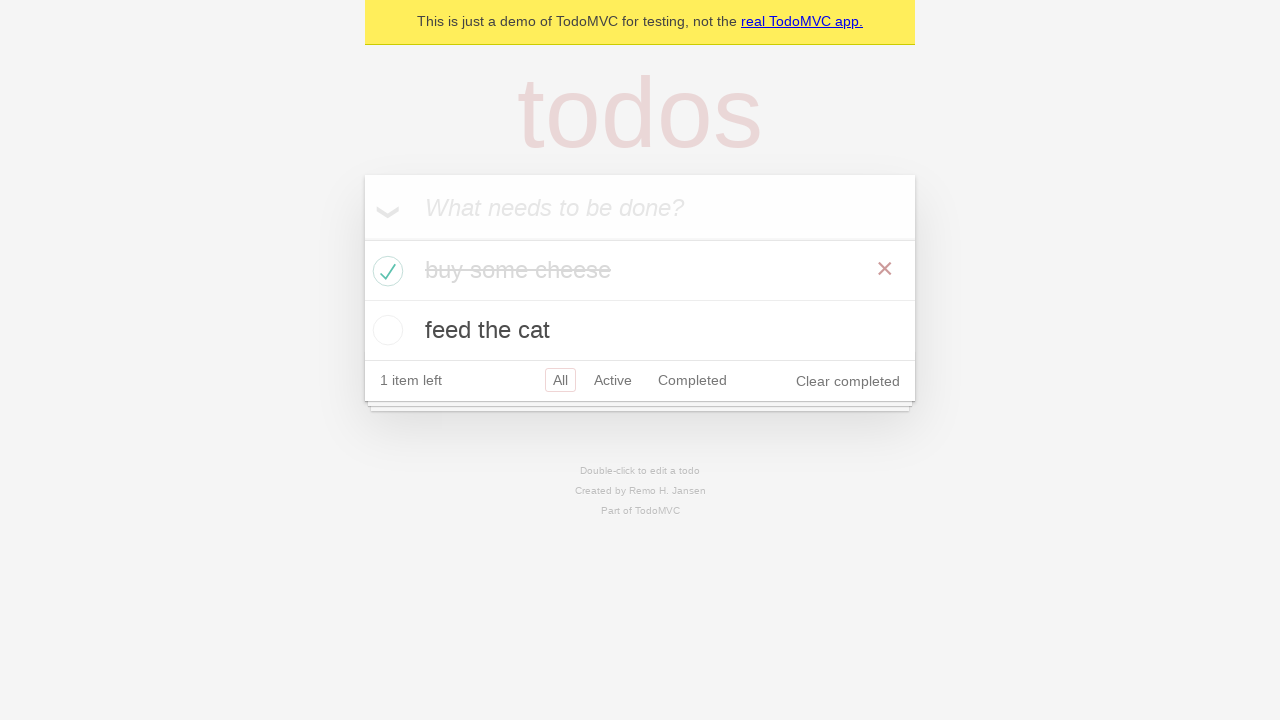

Waited for todo items to load after page reload
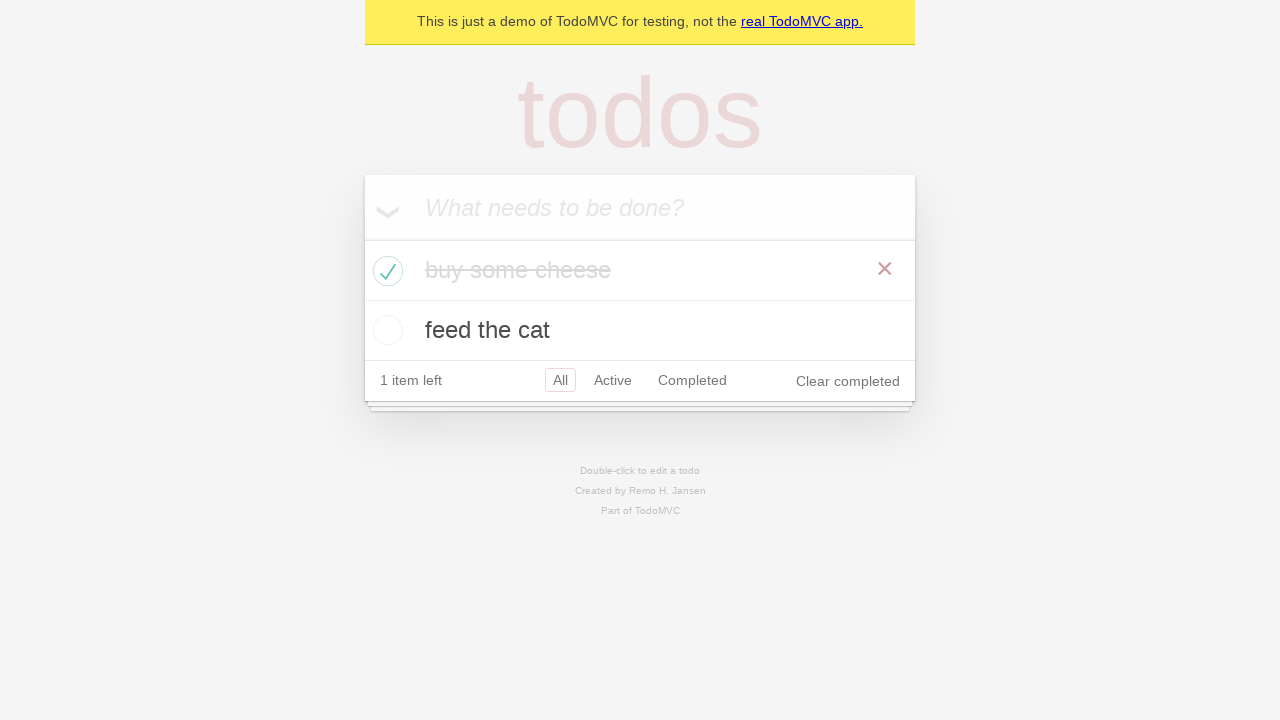

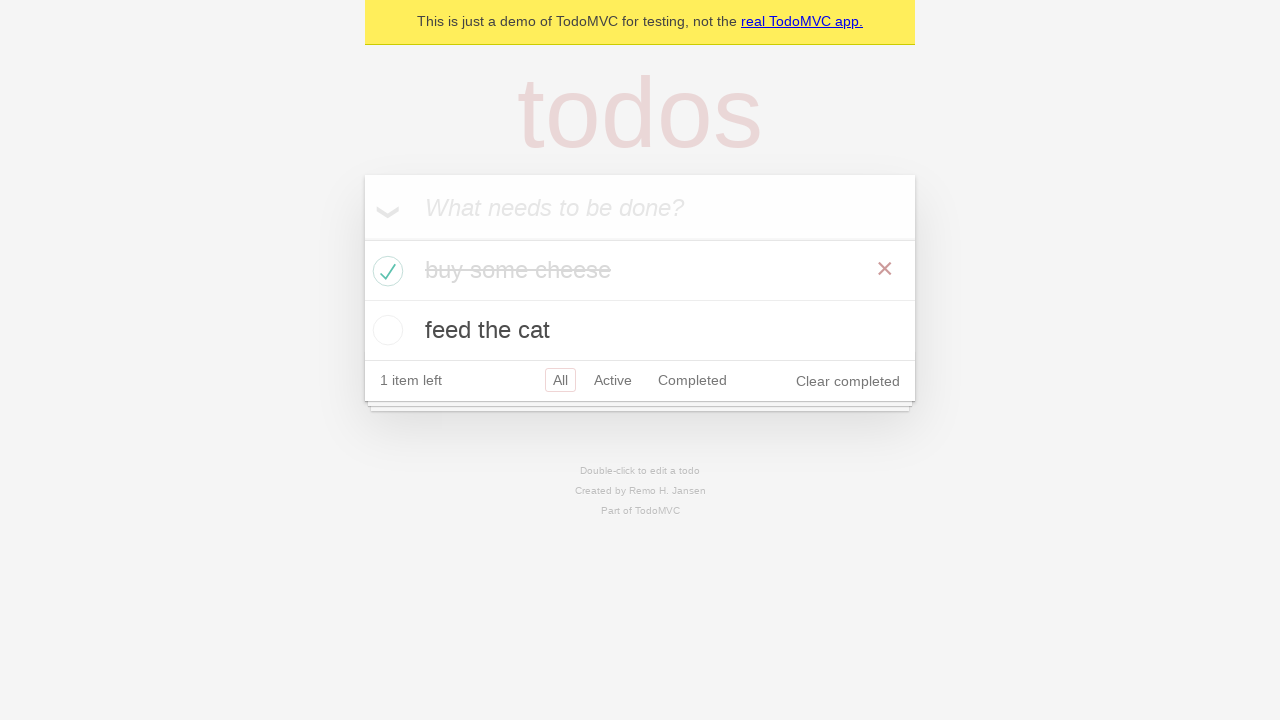